Fills out a practice form on DemoQA website by entering personal information including name, email, gender selection, and phone number

Starting URL: https://demoqa.com/automation-practice-form

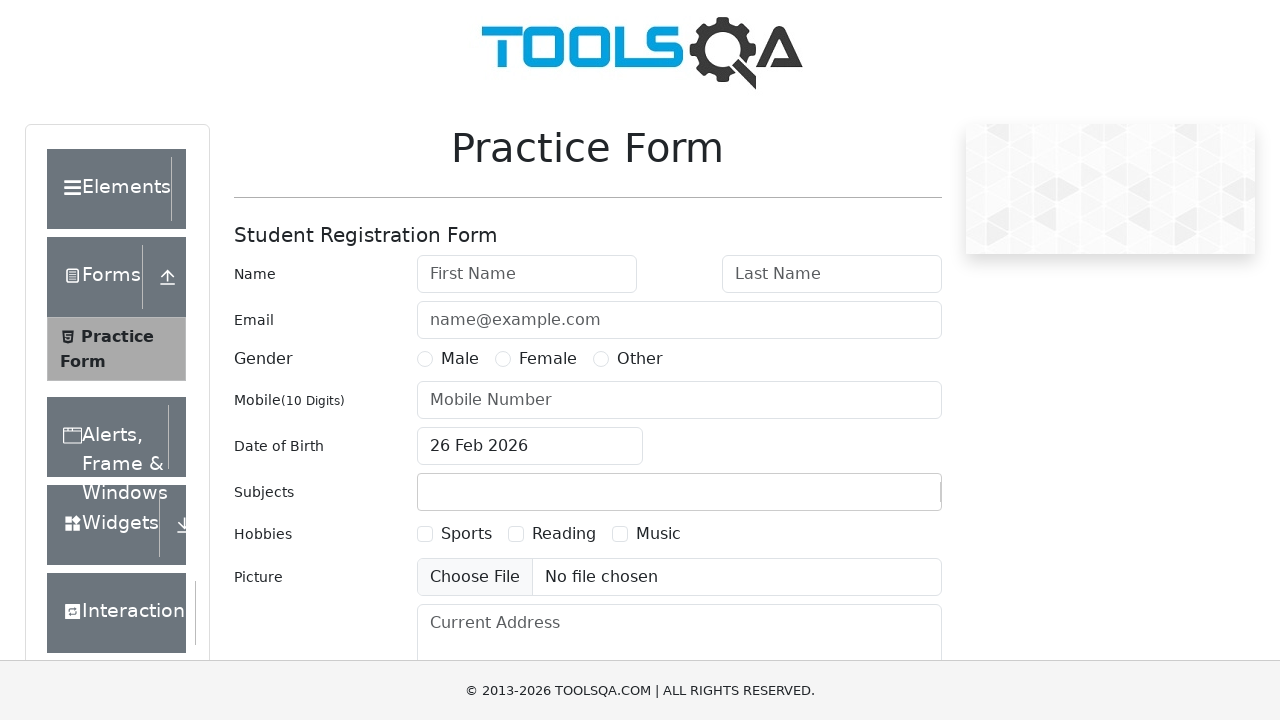

Clicked on first name field at (527, 274) on //*[@id="firstName"]
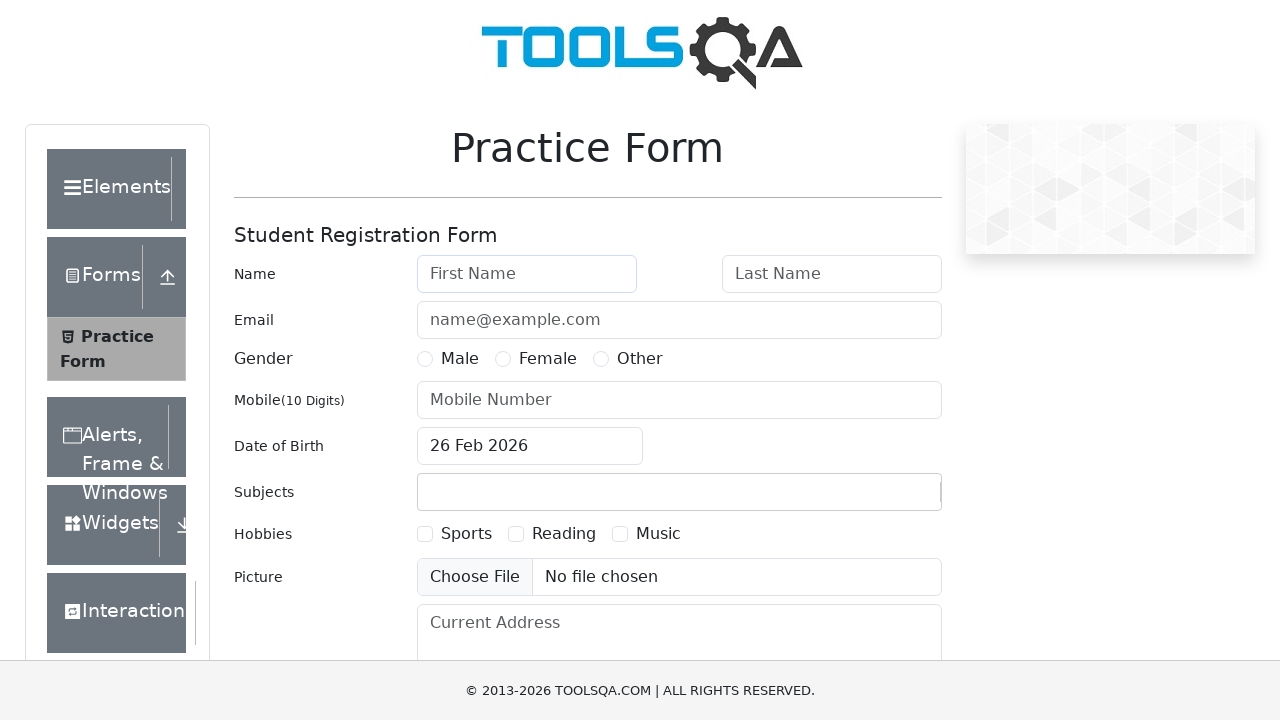

Entered 'ANDERSON' in first name field on //*[@id="firstName"]
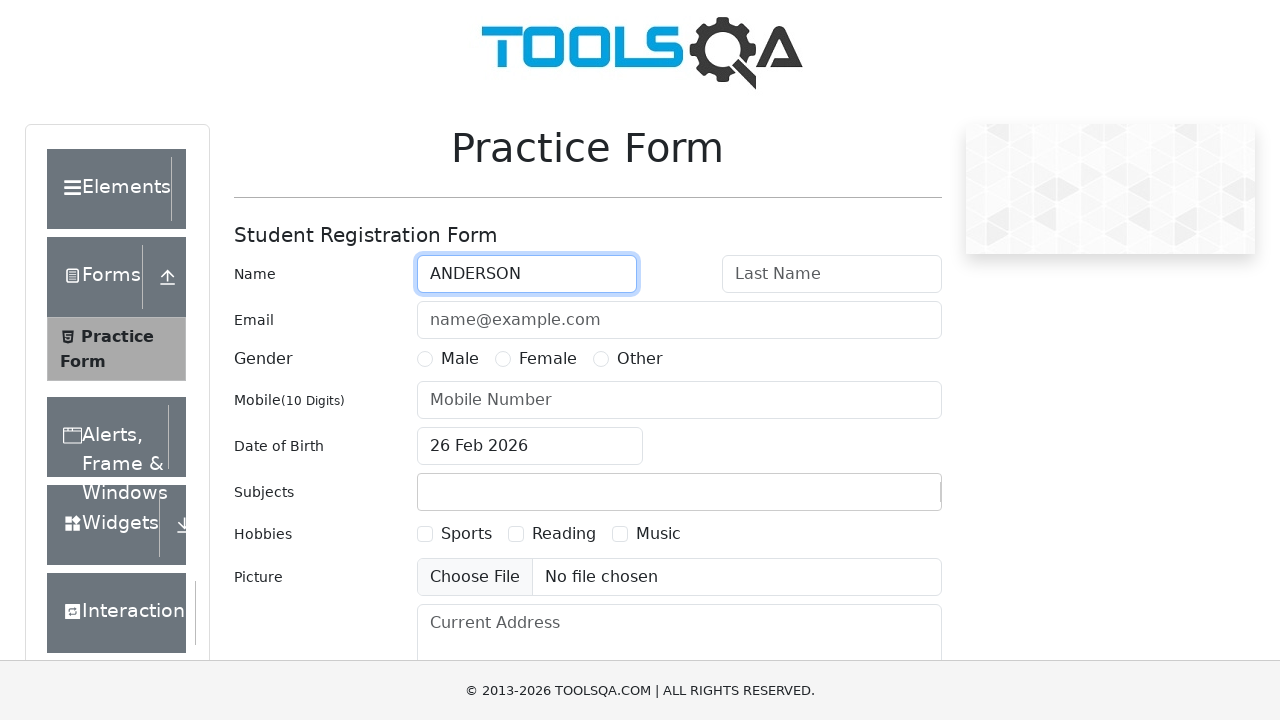

Pressed Tab to move to next field
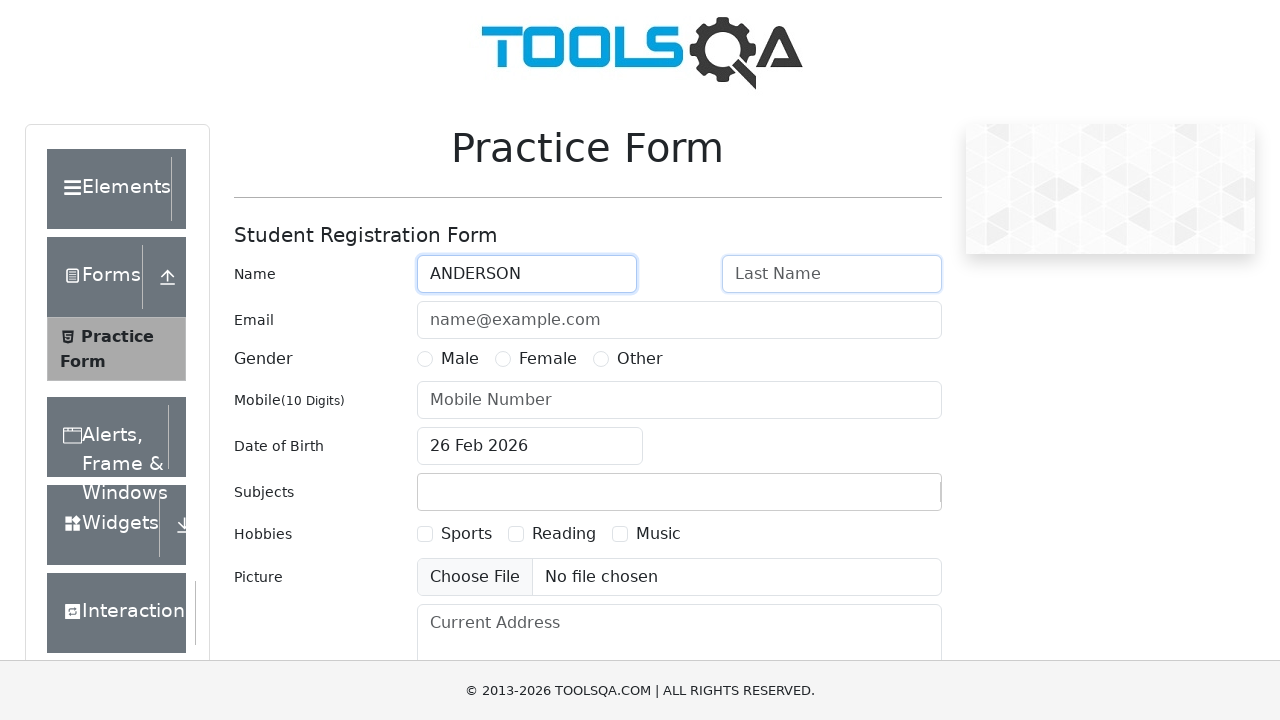

Clicked on last name field at (832, 274) on //*[@id="lastName"]
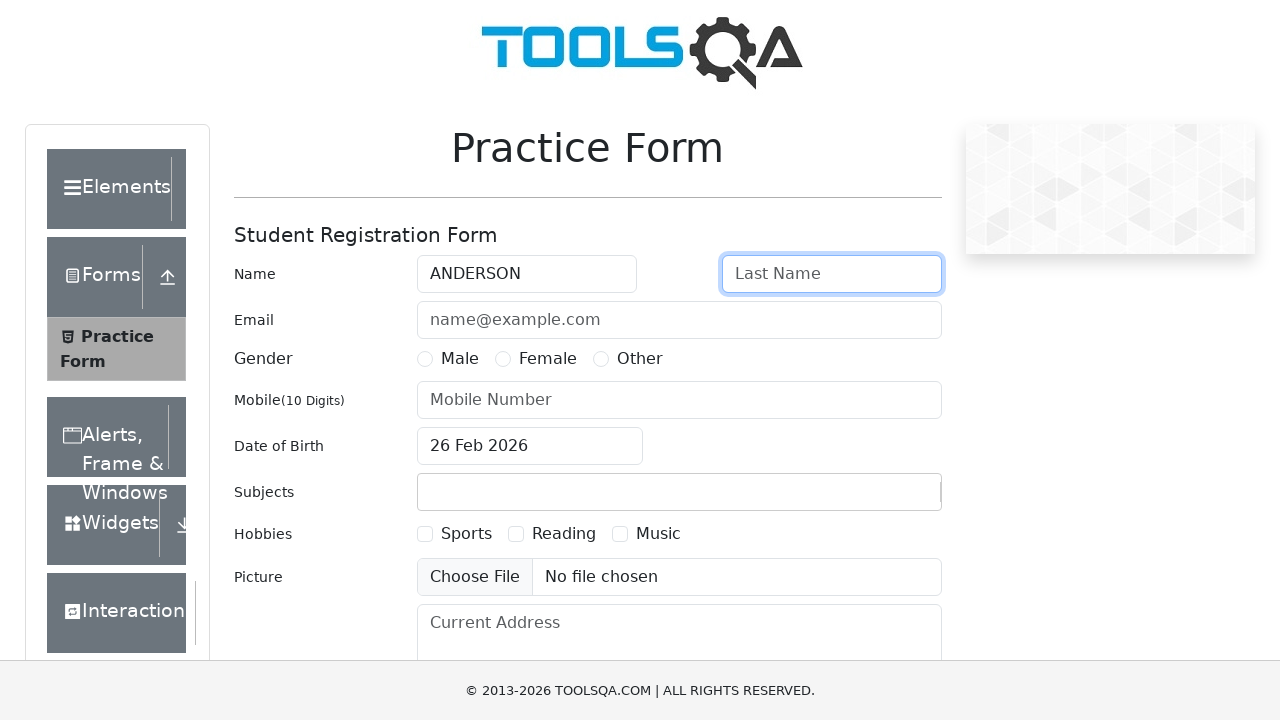

Entered 'M' in last name field on //*[@id="lastName"]
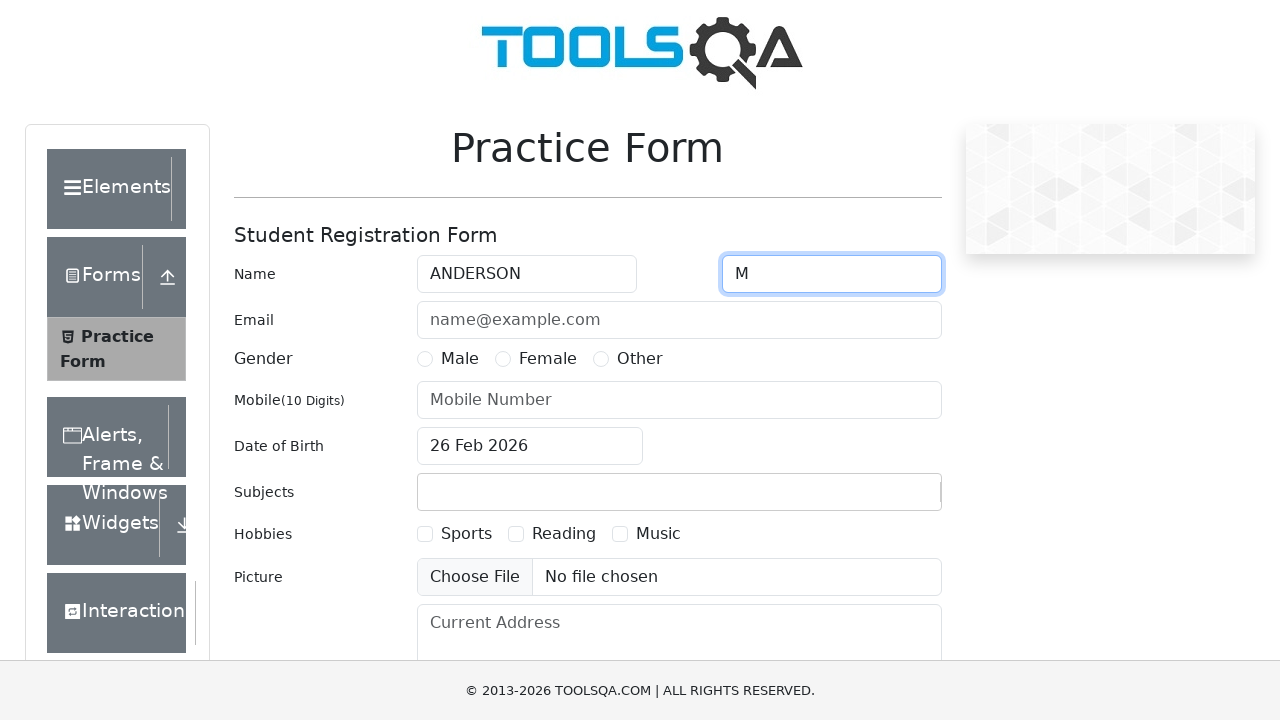

Pressed Tab to move to next field
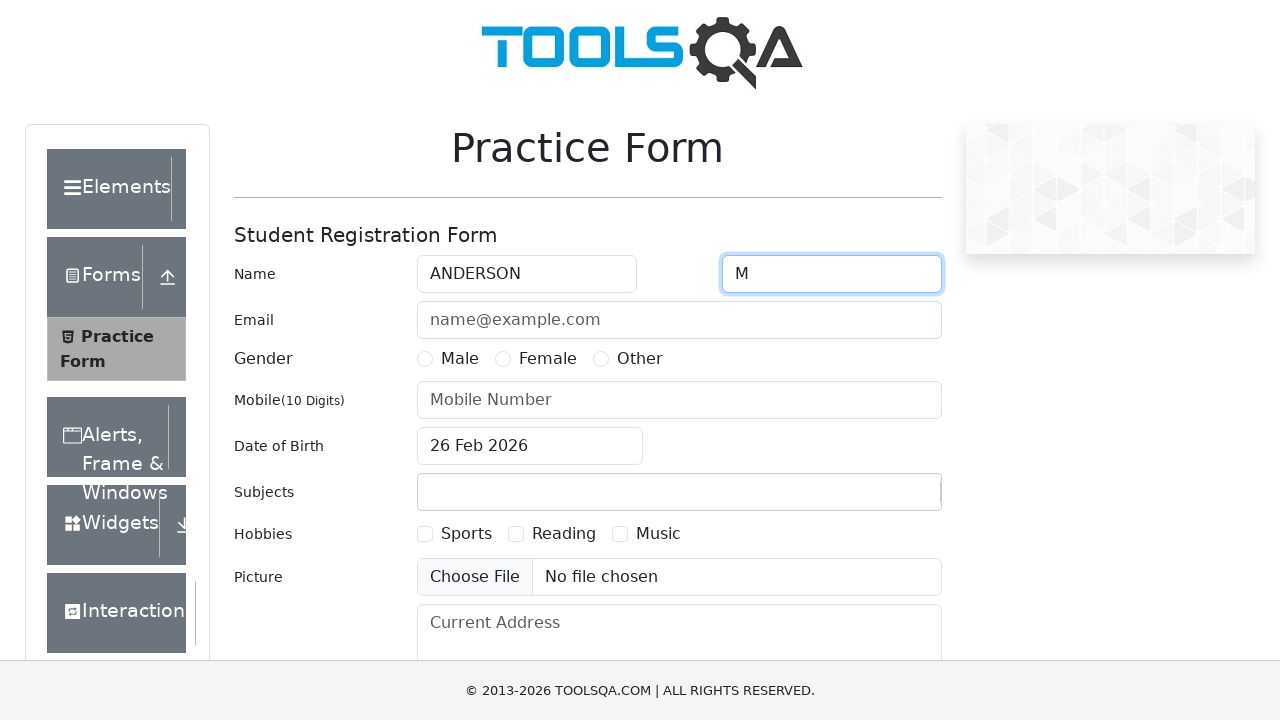

Clicked on email field at (679, 320) on //*[@id="userEmail"]
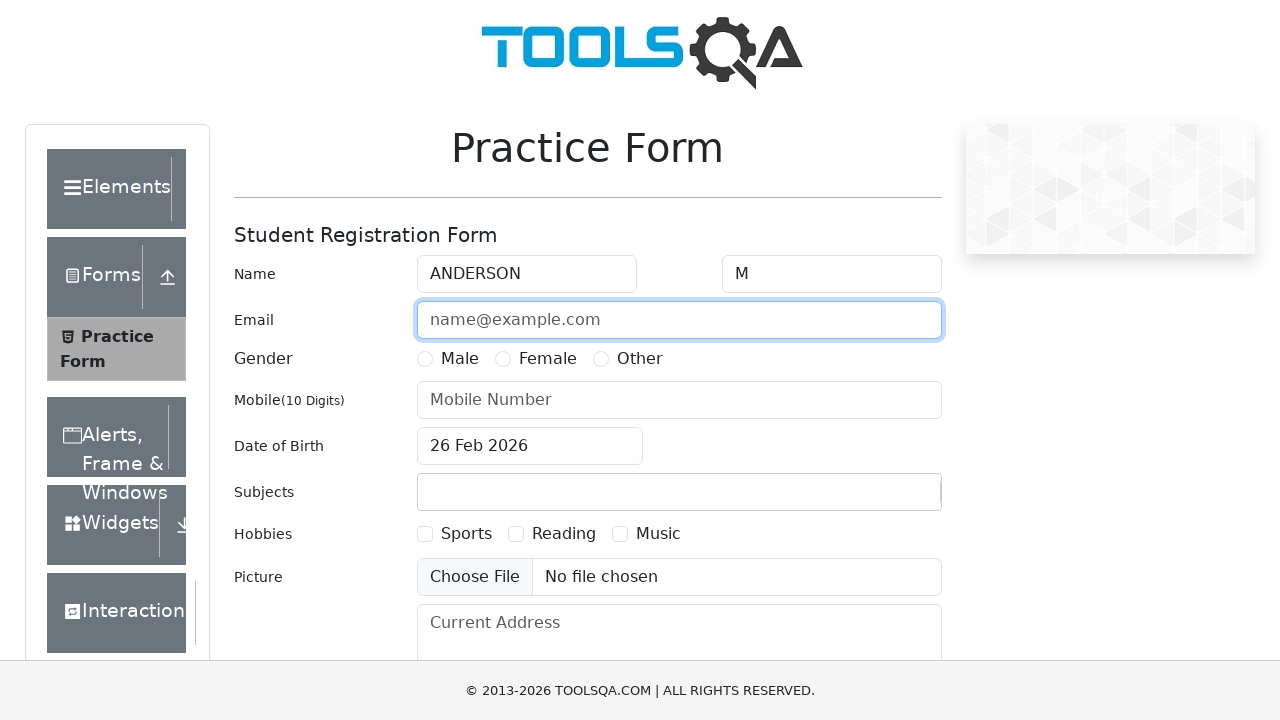

Entered 'testuser789@example.com' in email field on //*[@id="userEmail"]
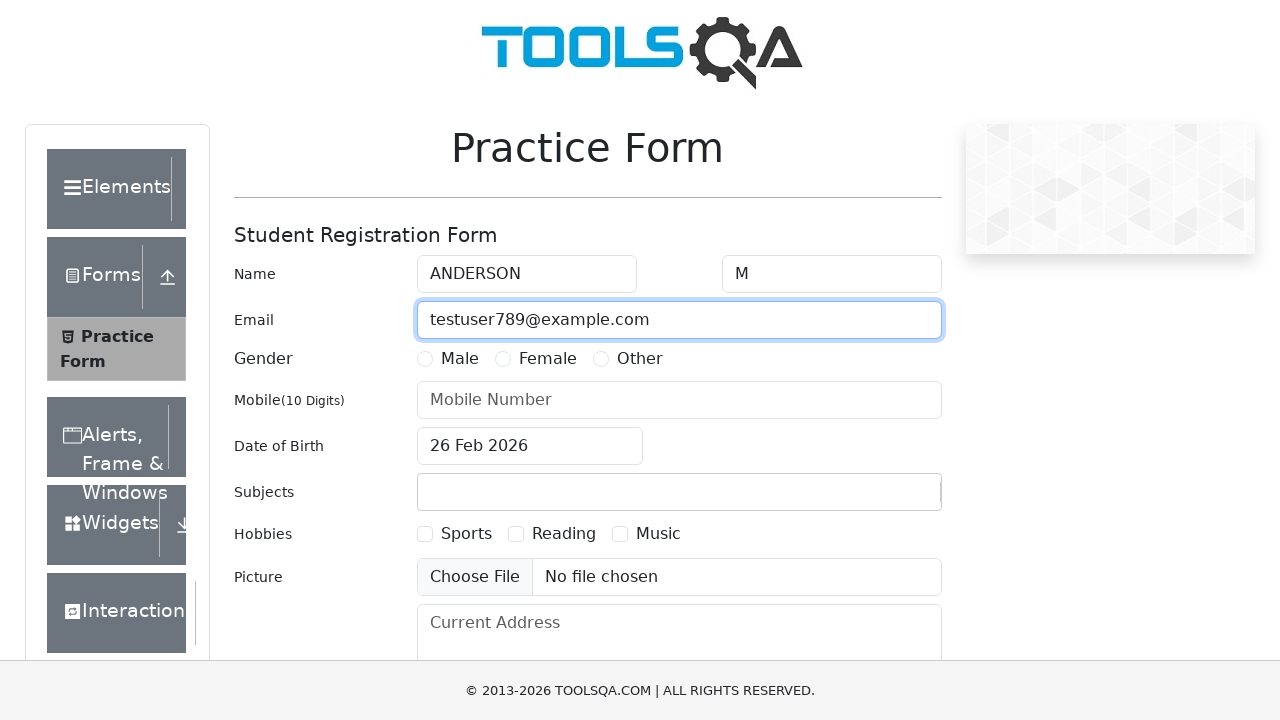

Selected Male gender radio button at (460, 359) on //*[@id="genterWrapper"]/div[2]/div[1]/label
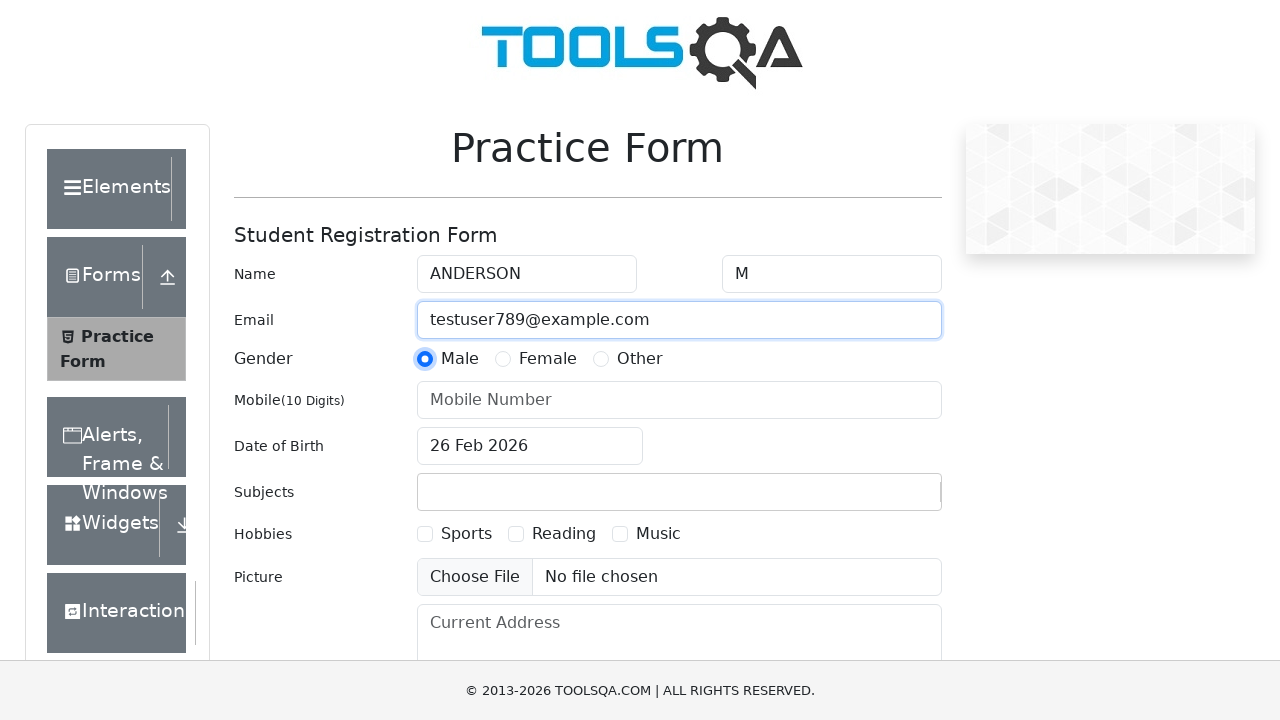

Entered '6799998888' in phone number field on //*[@id="userNumber"]
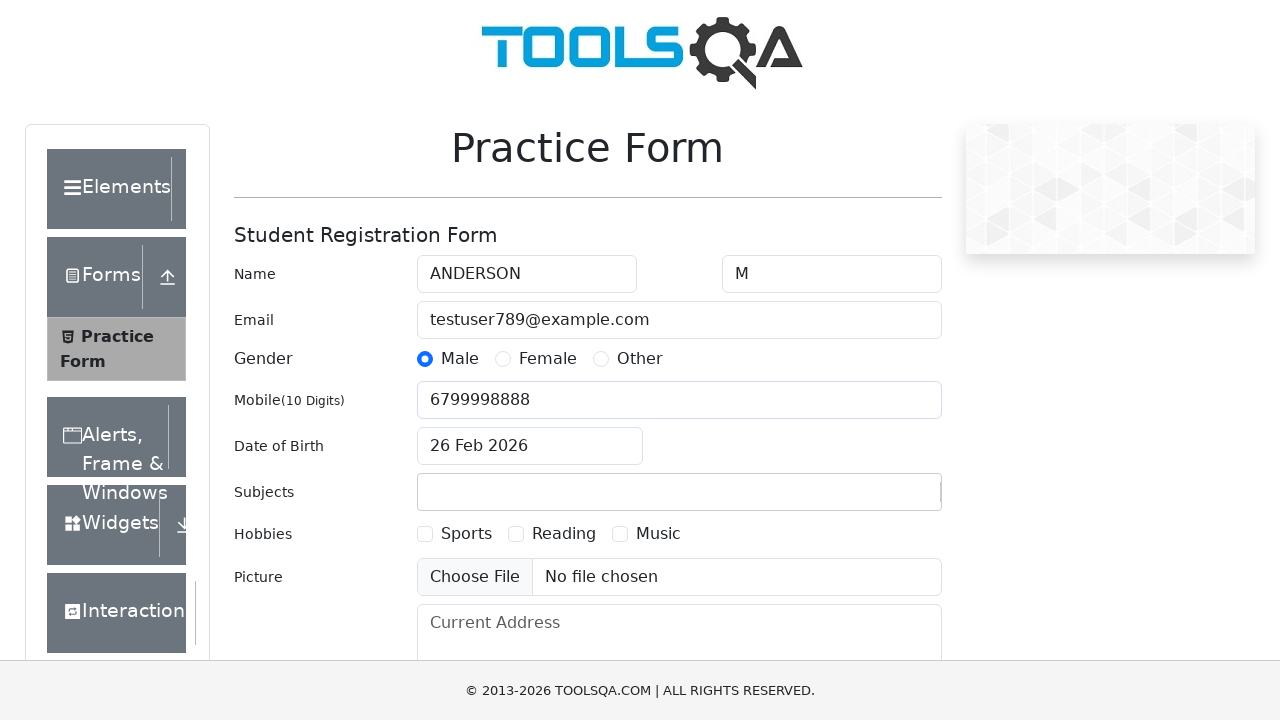

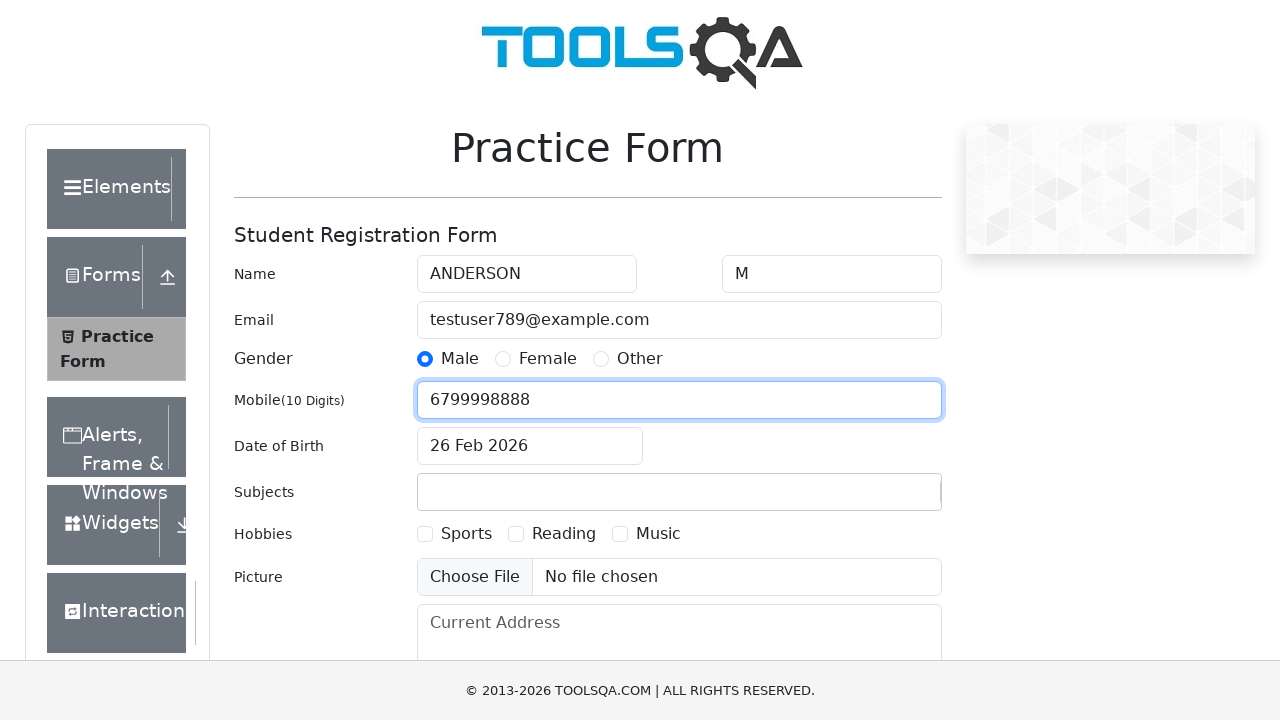